Verifies the blinking text hyperlink content and attributes, then clicks on it

Starting URL: https://rahulshettyacademy.com/loginpagePractise/

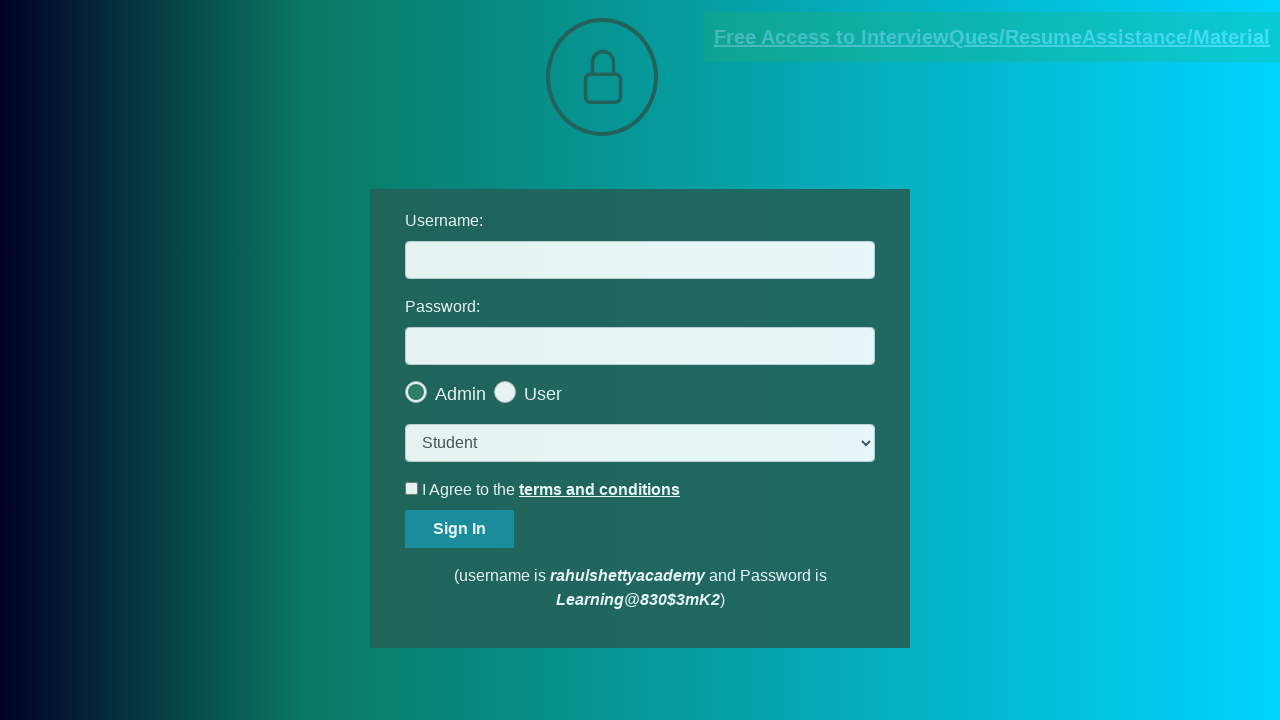

Located blinking text hyperlink element
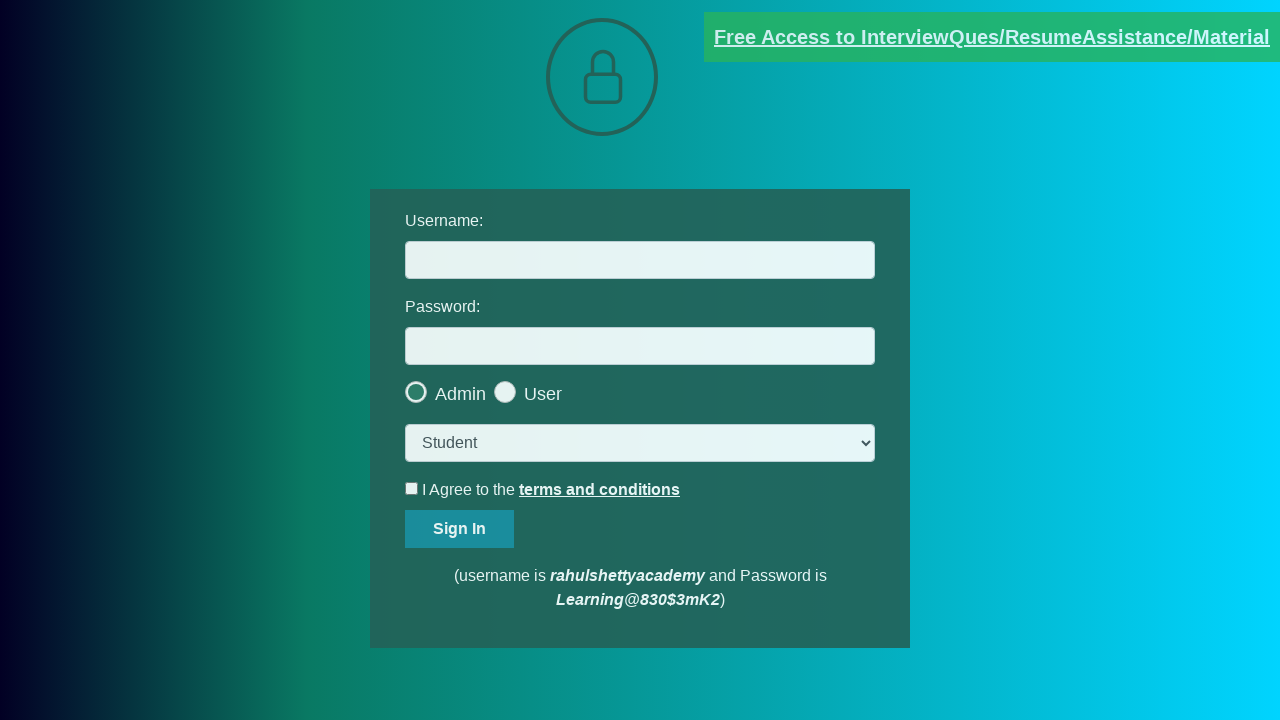

Verified blinking text contains 'Free Access to InterviewQues/ResumeAssistance/Material'
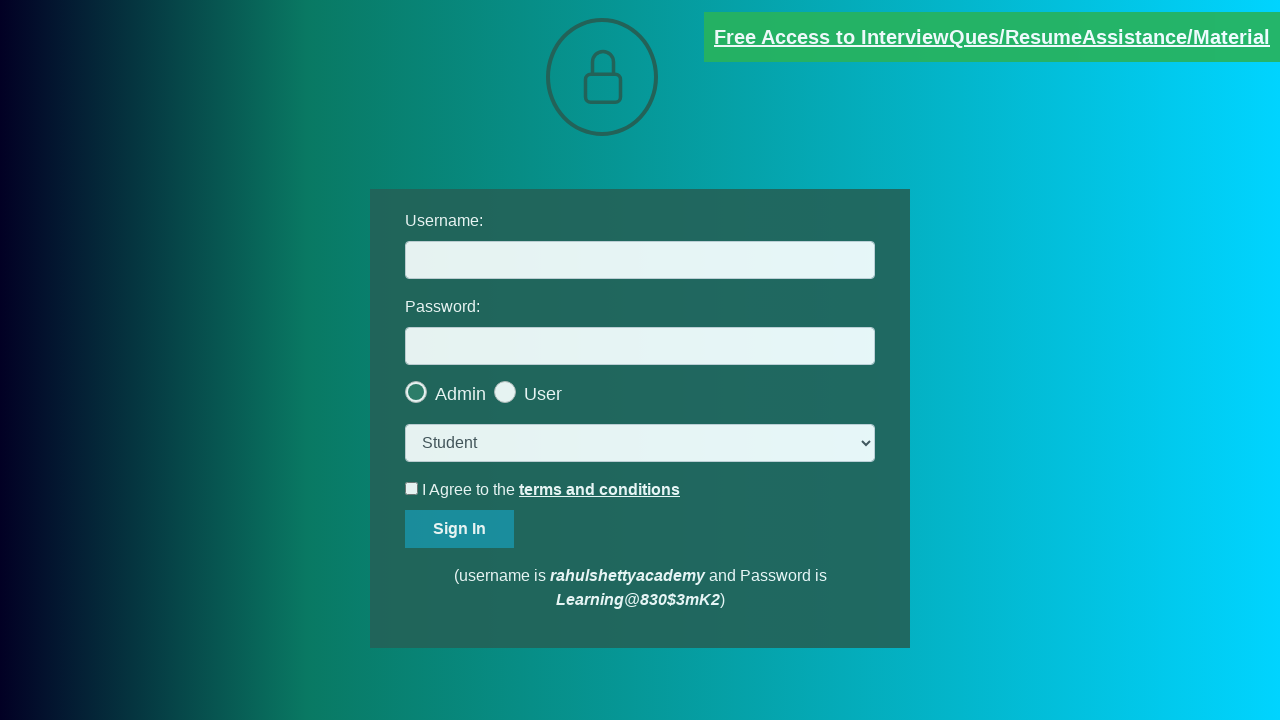

Verified blinking text has class attribute 'blinkingText'
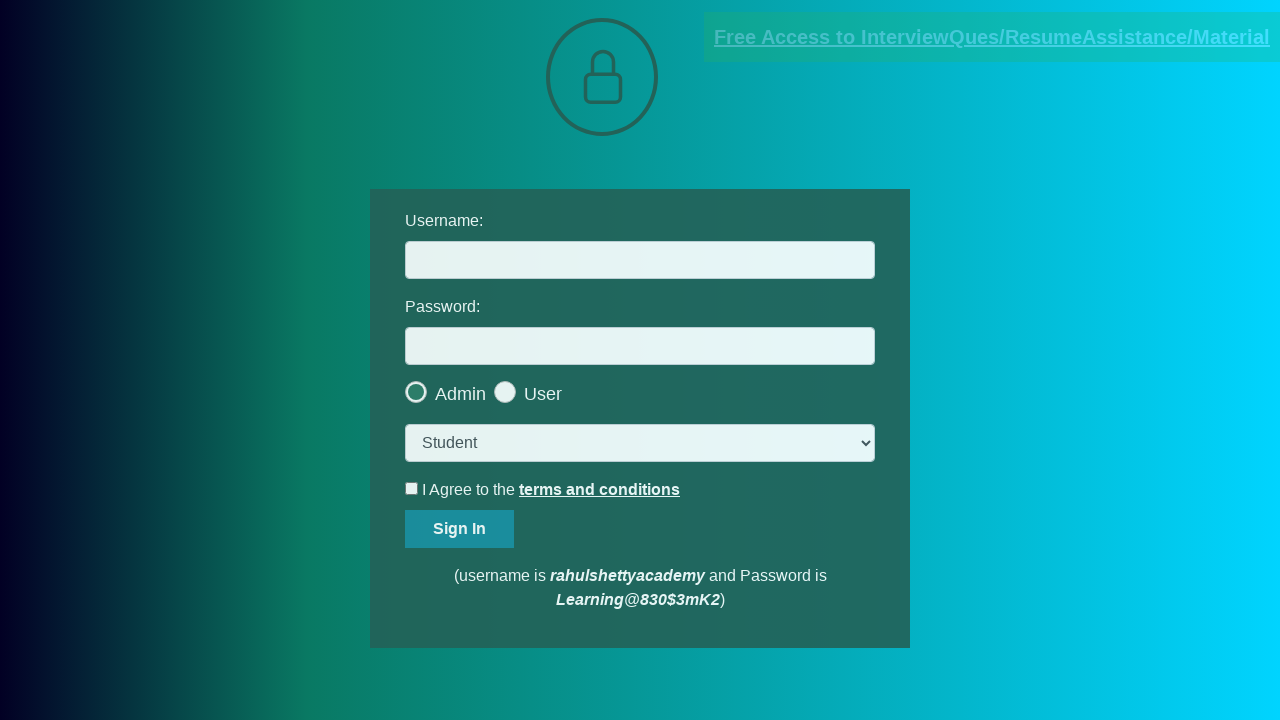

Clicked on blinking text hyperlink at (992, 37) on .blinkingText
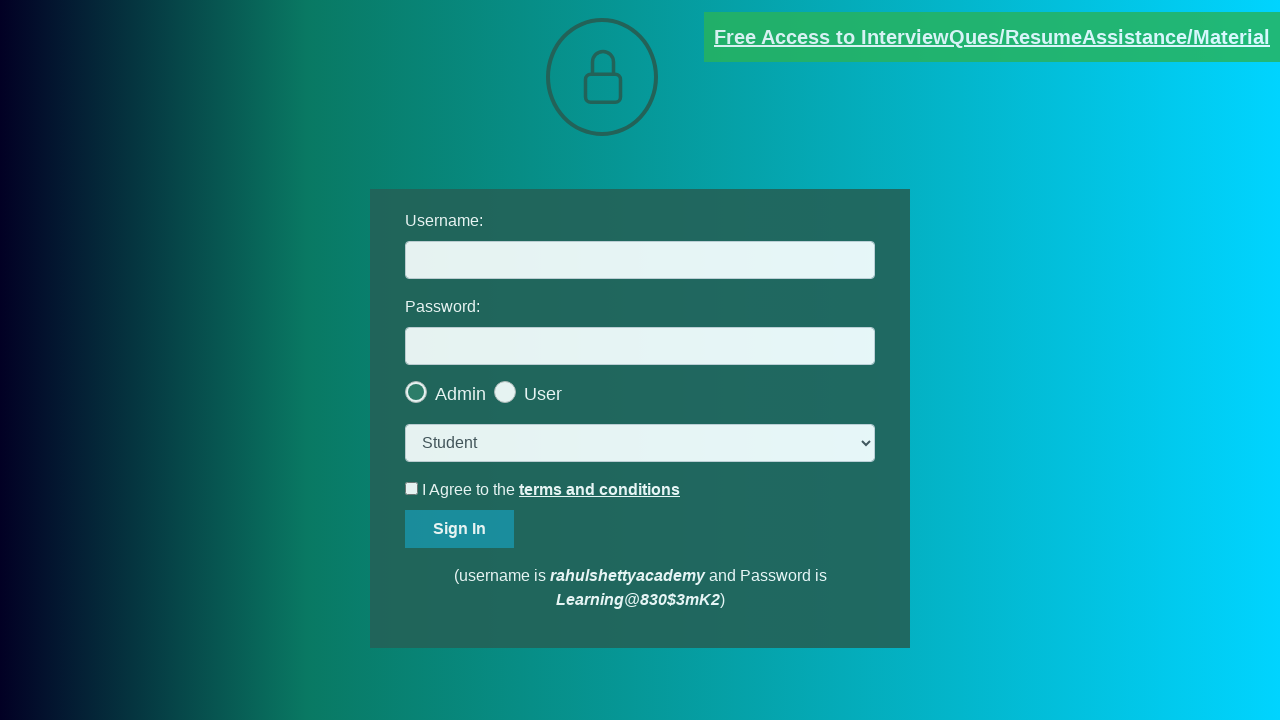

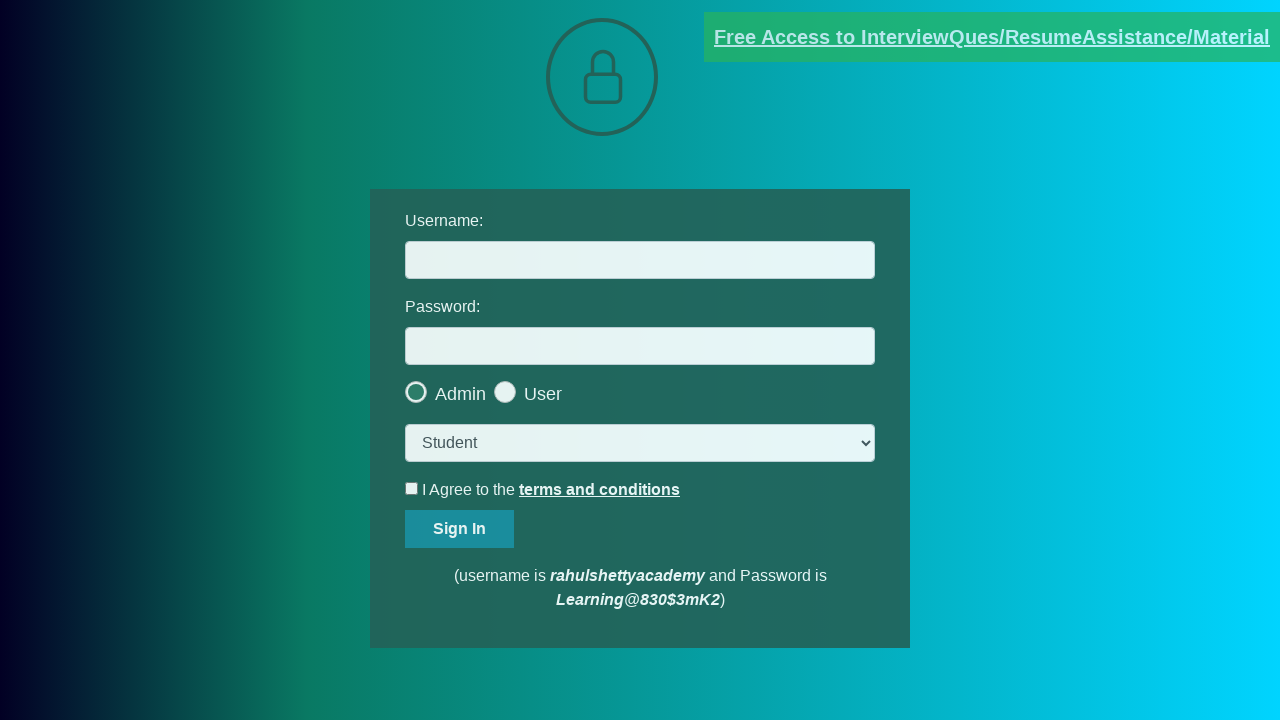